Tests scrolling functionality on a mortgage calculator website by scrolling to different positions and interacting with a share button

Starting URL: https://www.mortgagecalculator.org

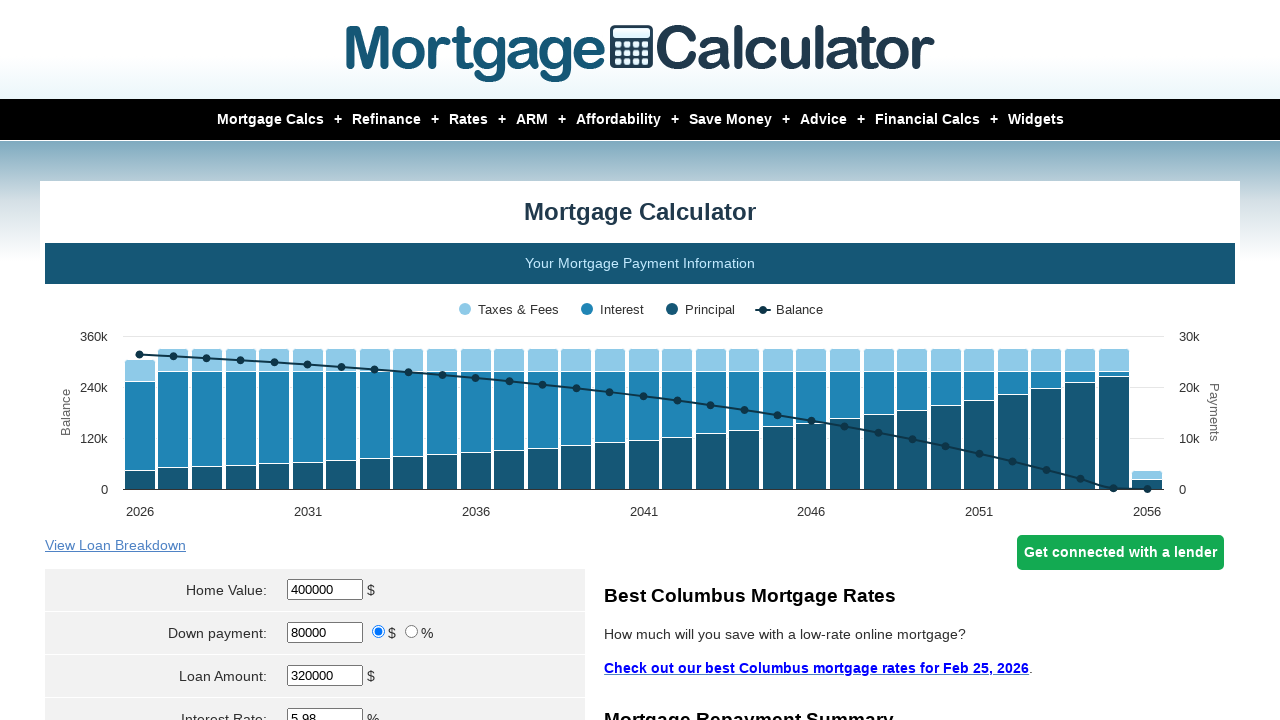

Scrolled down to pixel 800 on mortgage calculator page
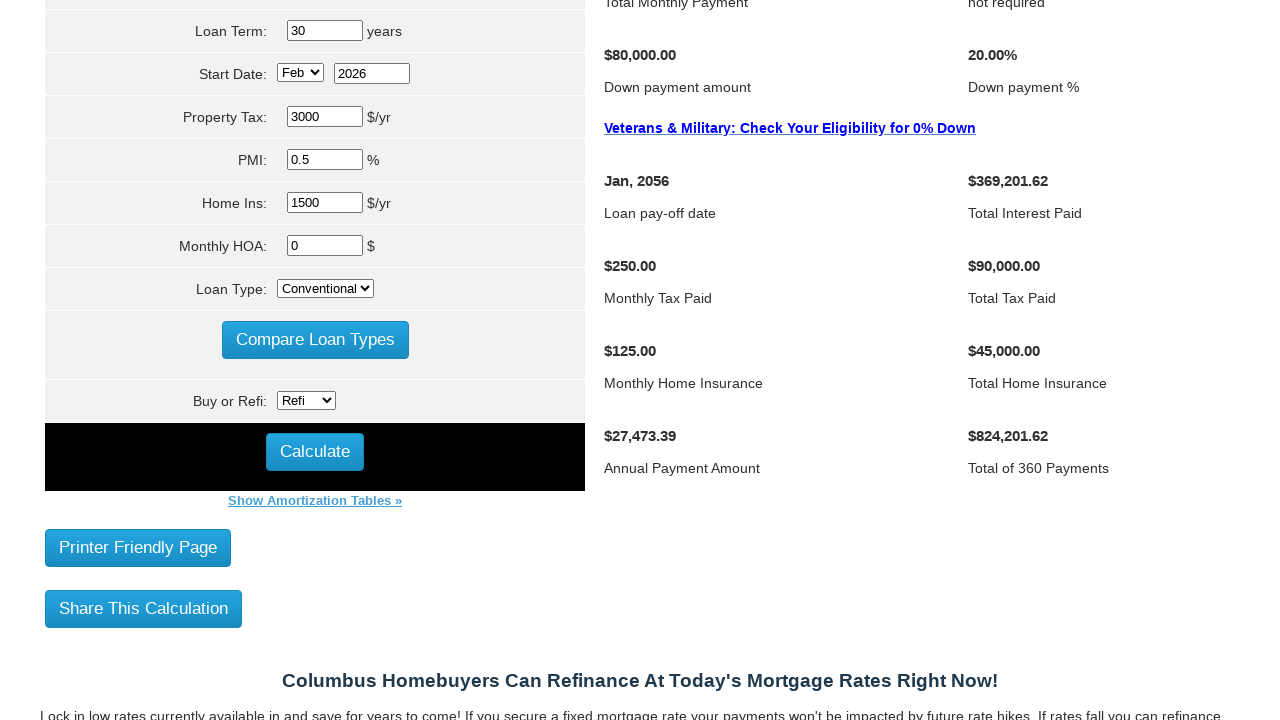

Waited 1 second for page to settle after scrolling
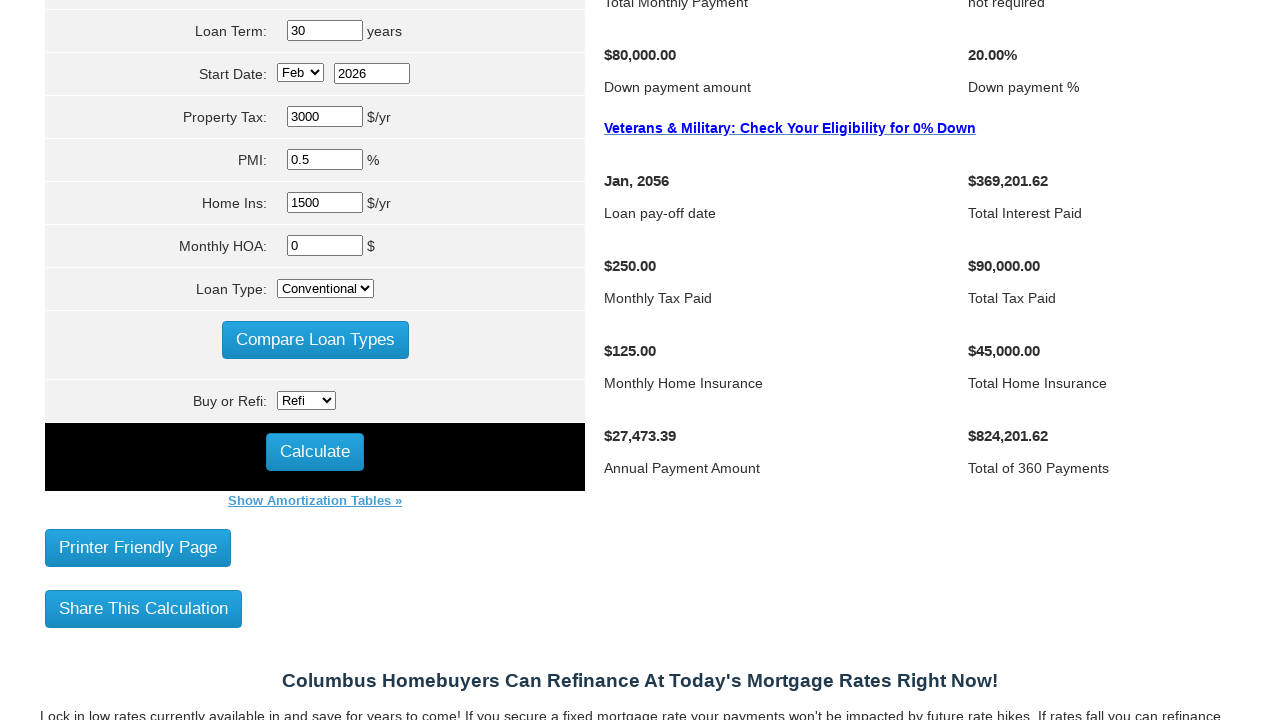

Located and scrolled share button into view
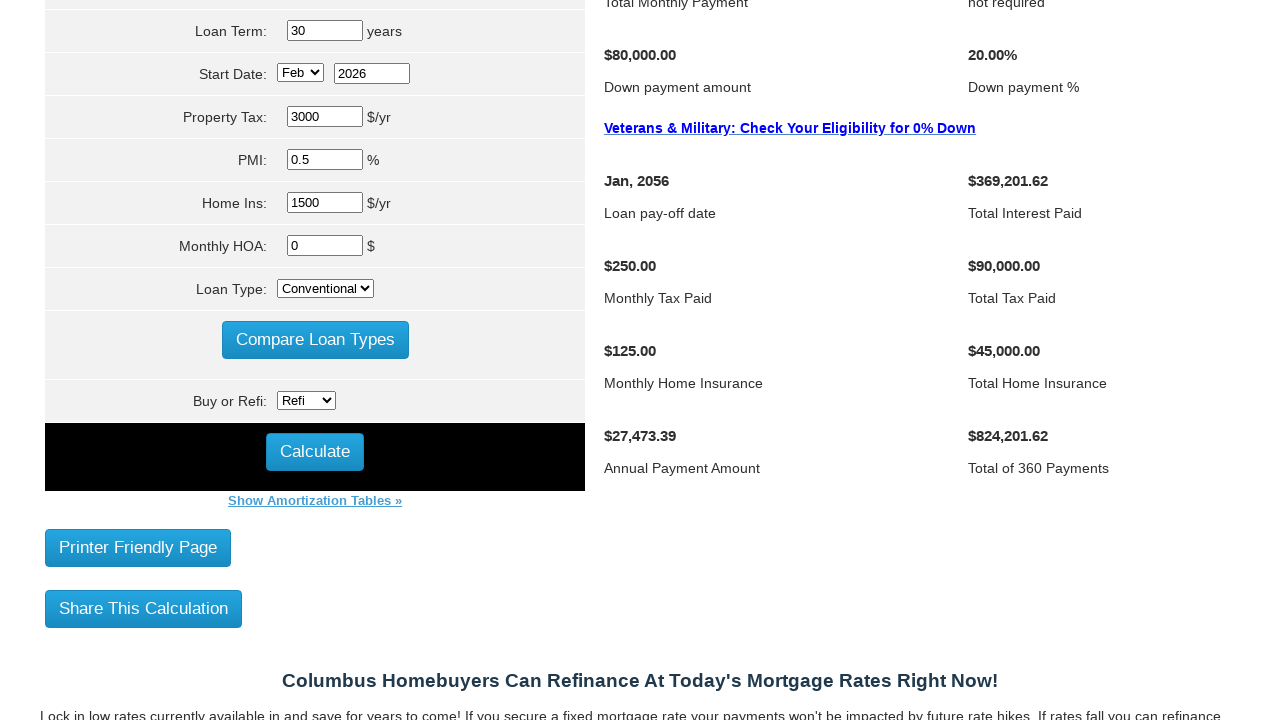

Clicked share button at (144, 608) on xpath=//*[@id='share_button']
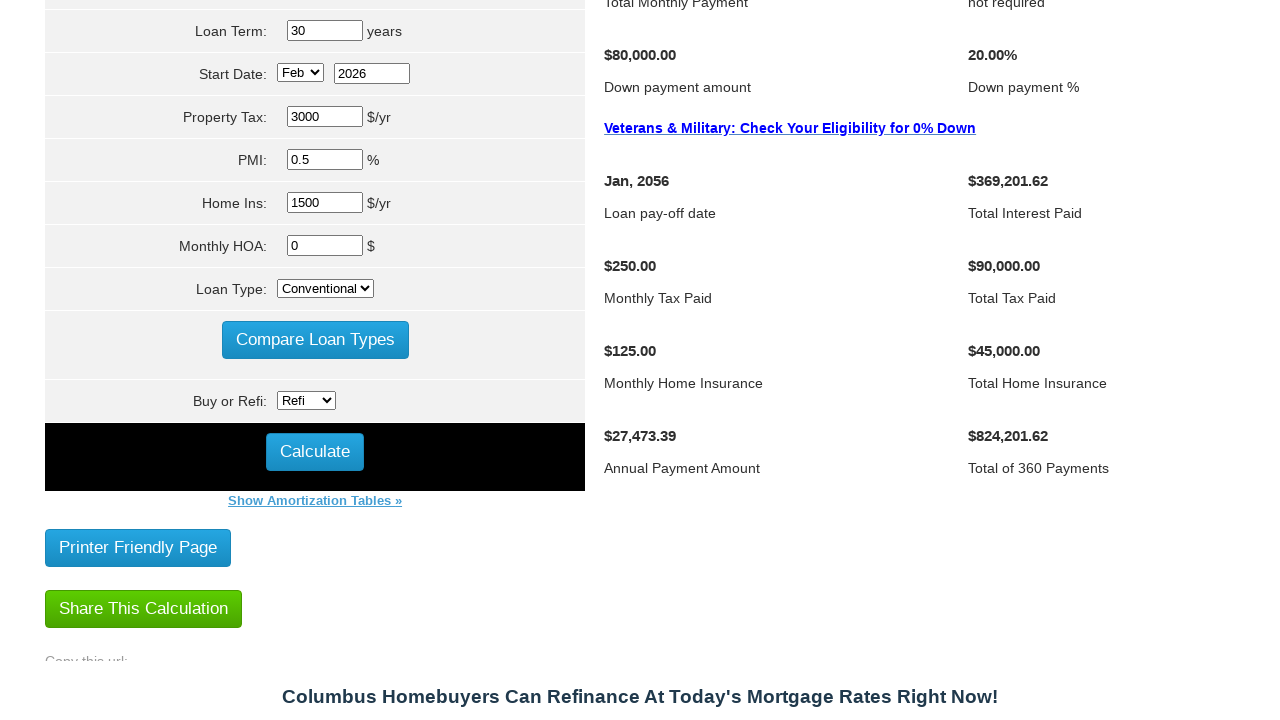

Scrolled back up to pixel 400
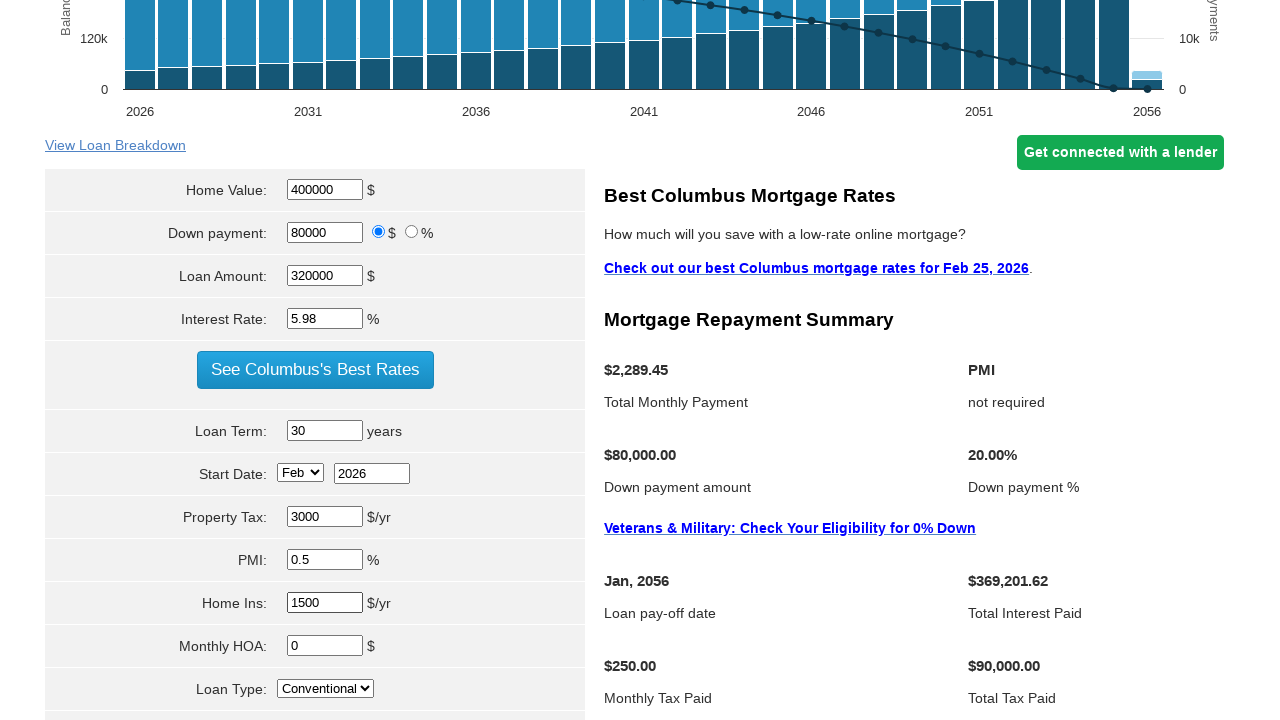

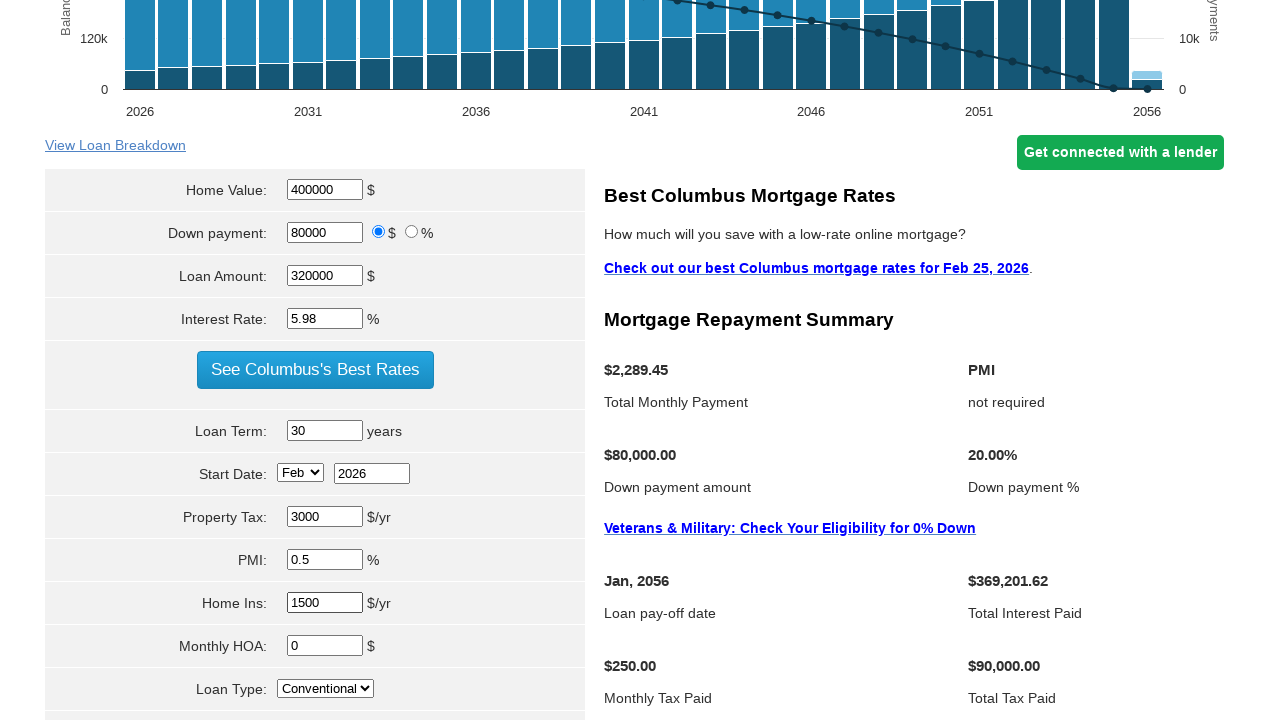